Tests file upload functionality by selecting a file via the file input, clicking upload, and verifying the "File Uploaded!" confirmation message appears.

Starting URL: https://the-internet.herokuapp.com/upload

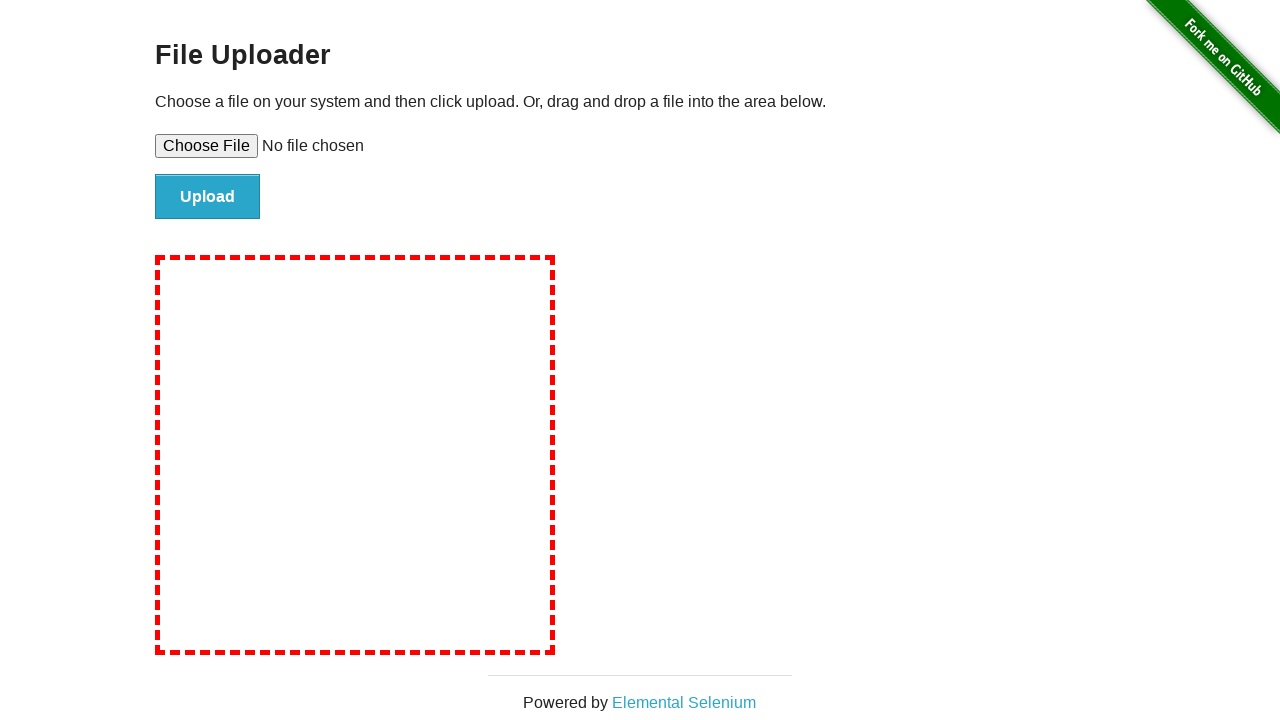

Created temporary test file for upload
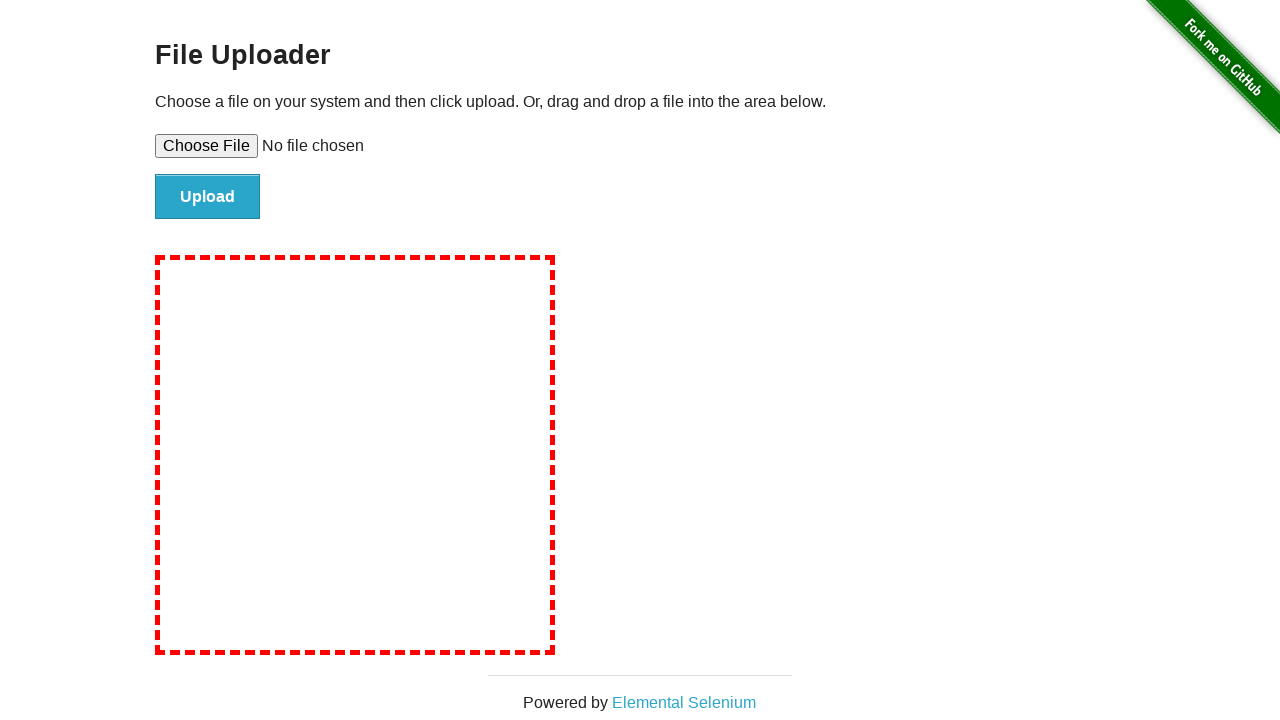

Selected file via file input element
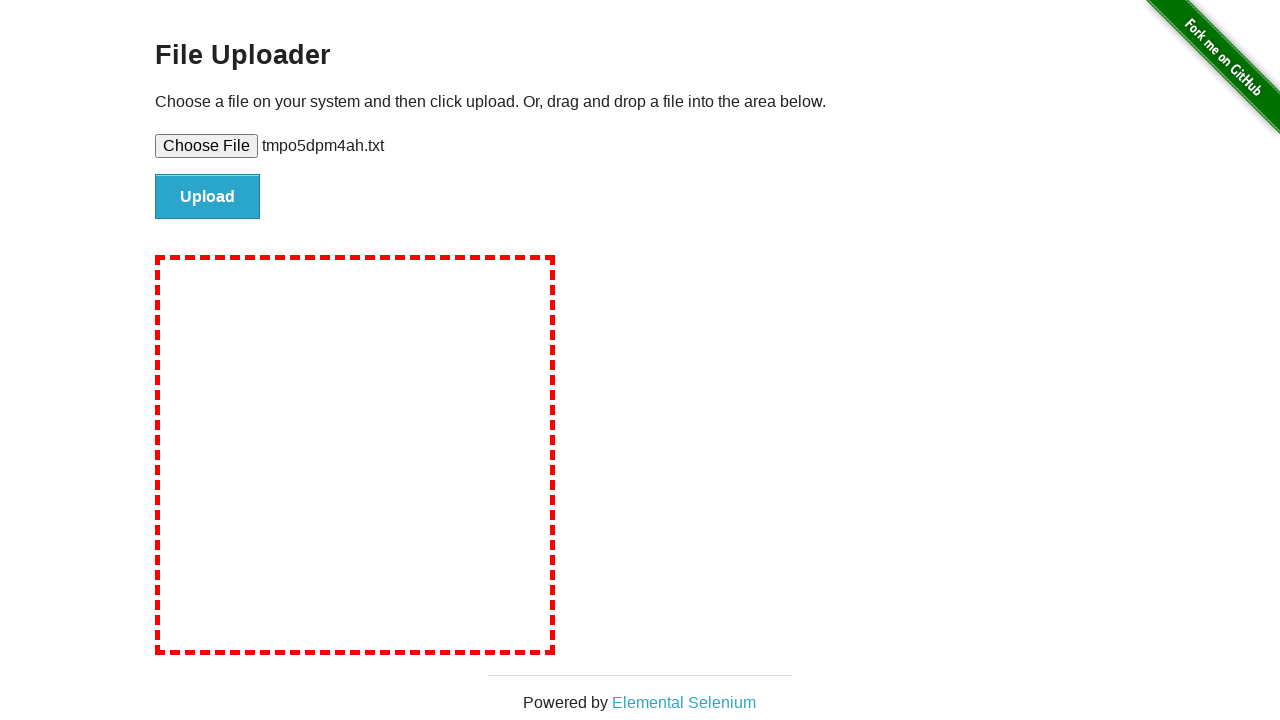

Clicked upload button at (208, 197) on #file-submit
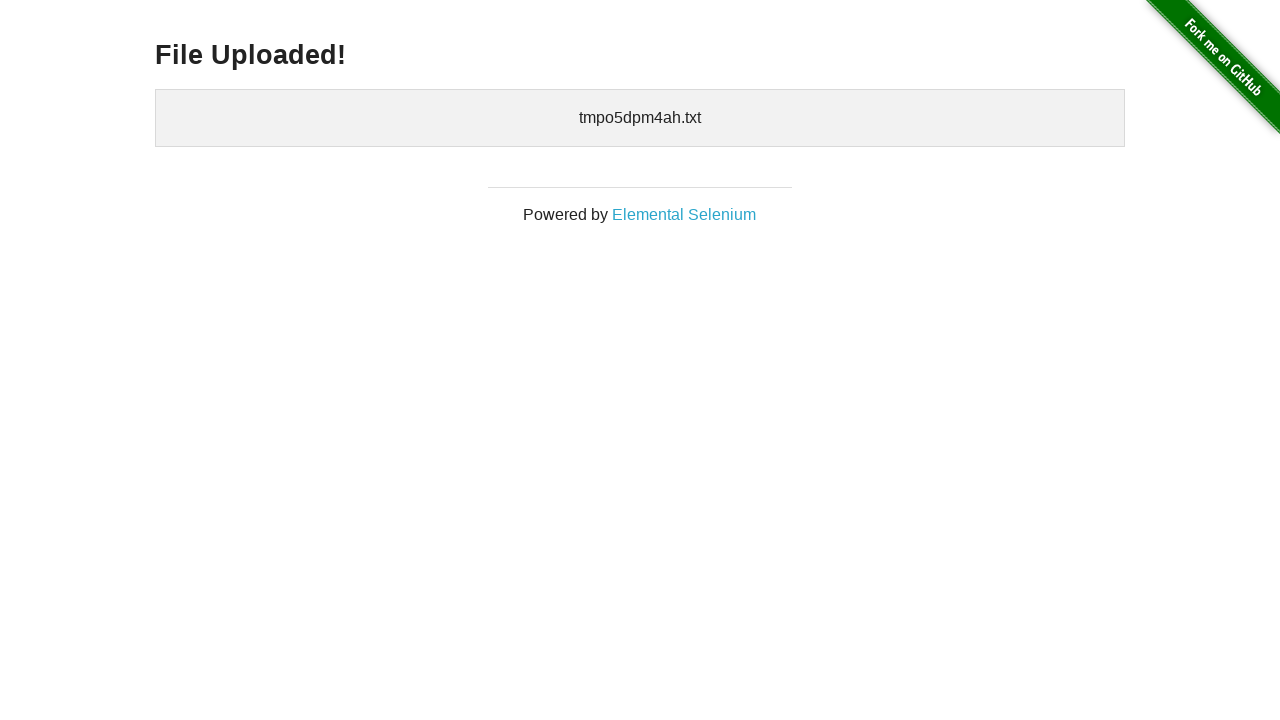

Waited for success message heading to appear
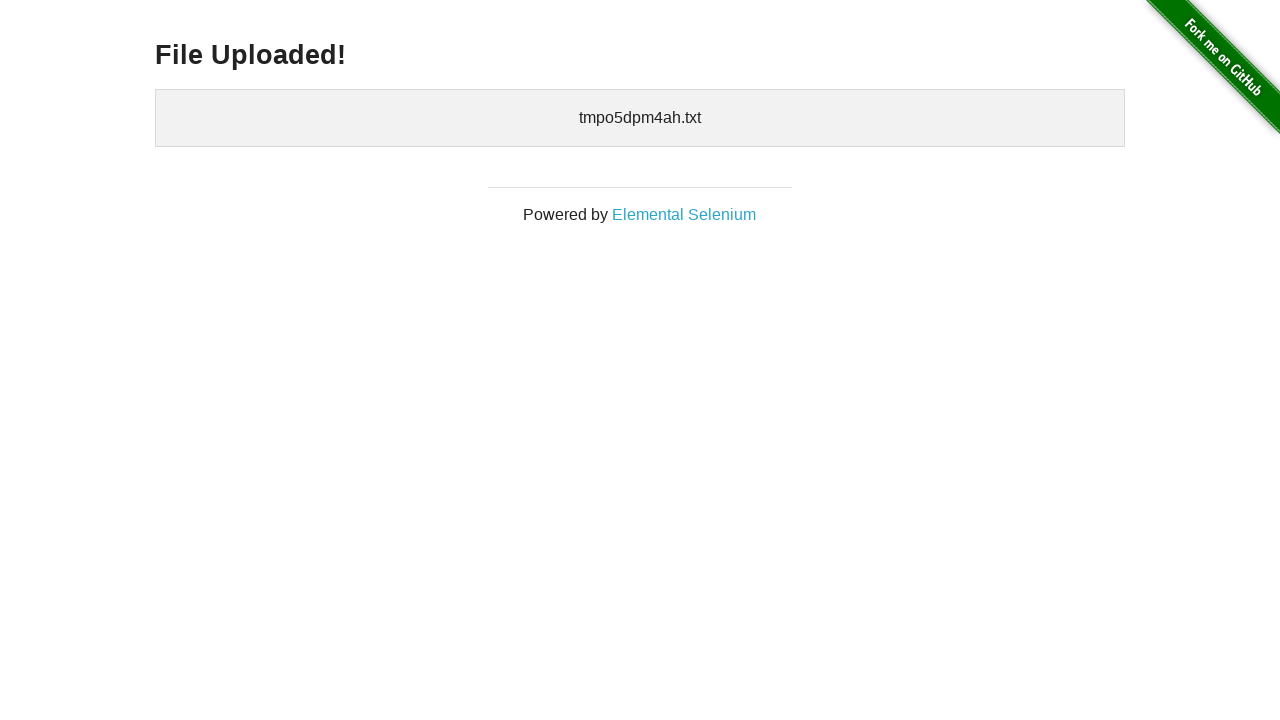

Retrieved success message text: 'File Uploaded!'
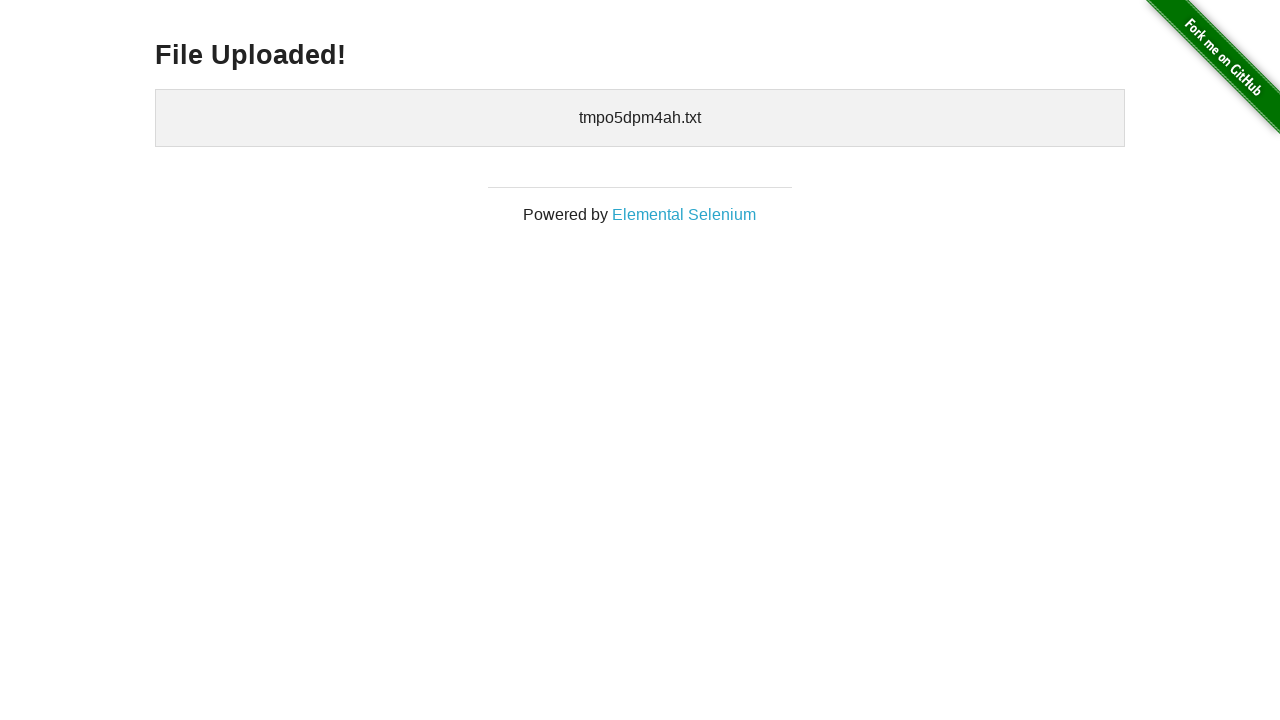

Verified 'File Uploaded!' confirmation message appears
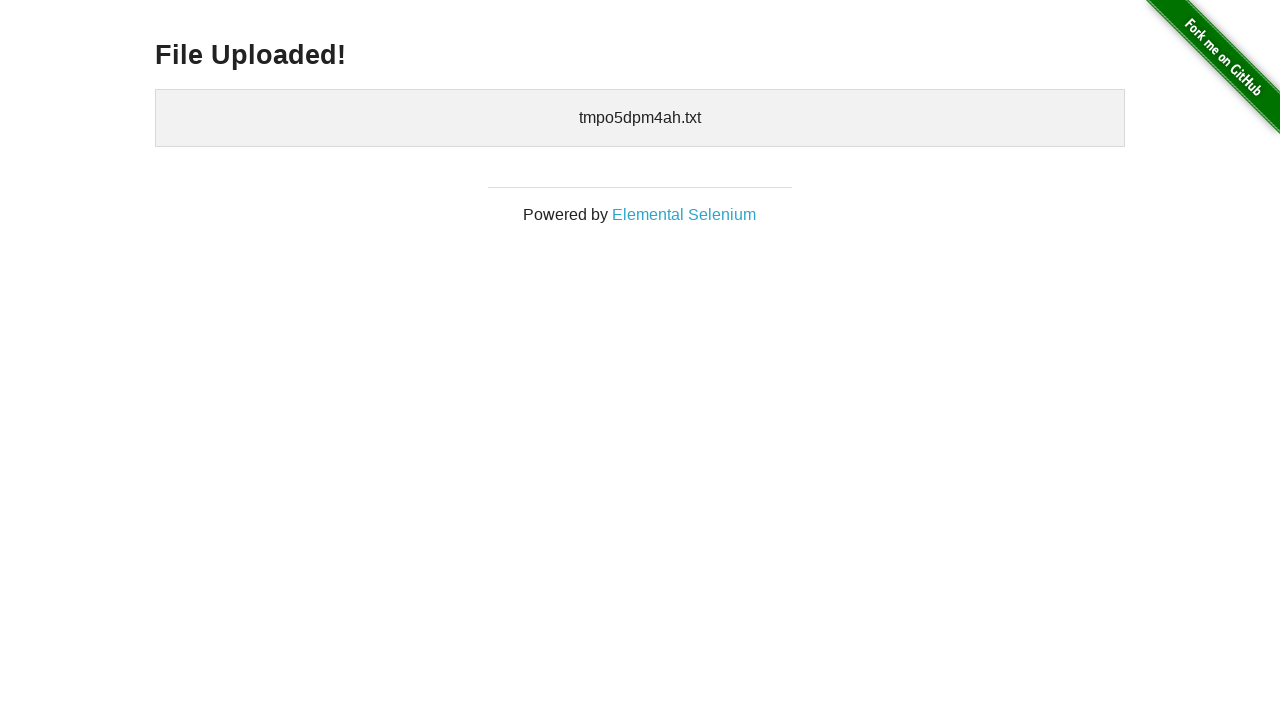

Cleaned up temporary test file
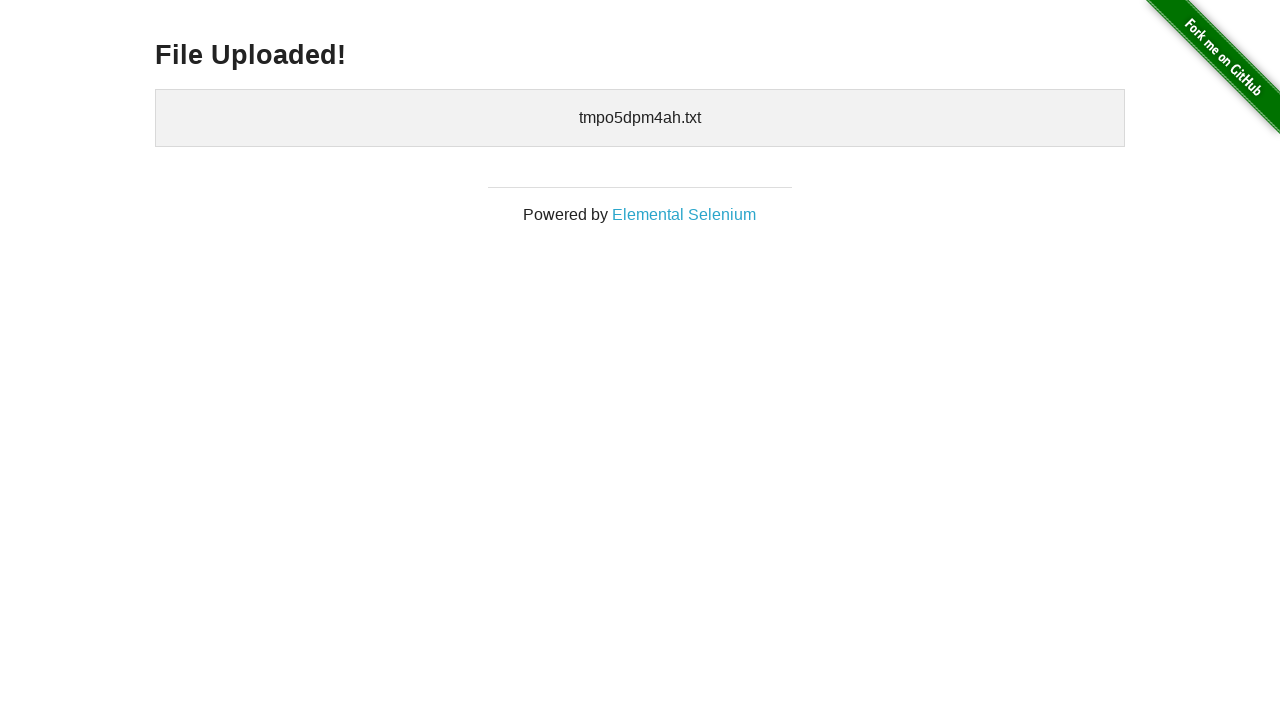

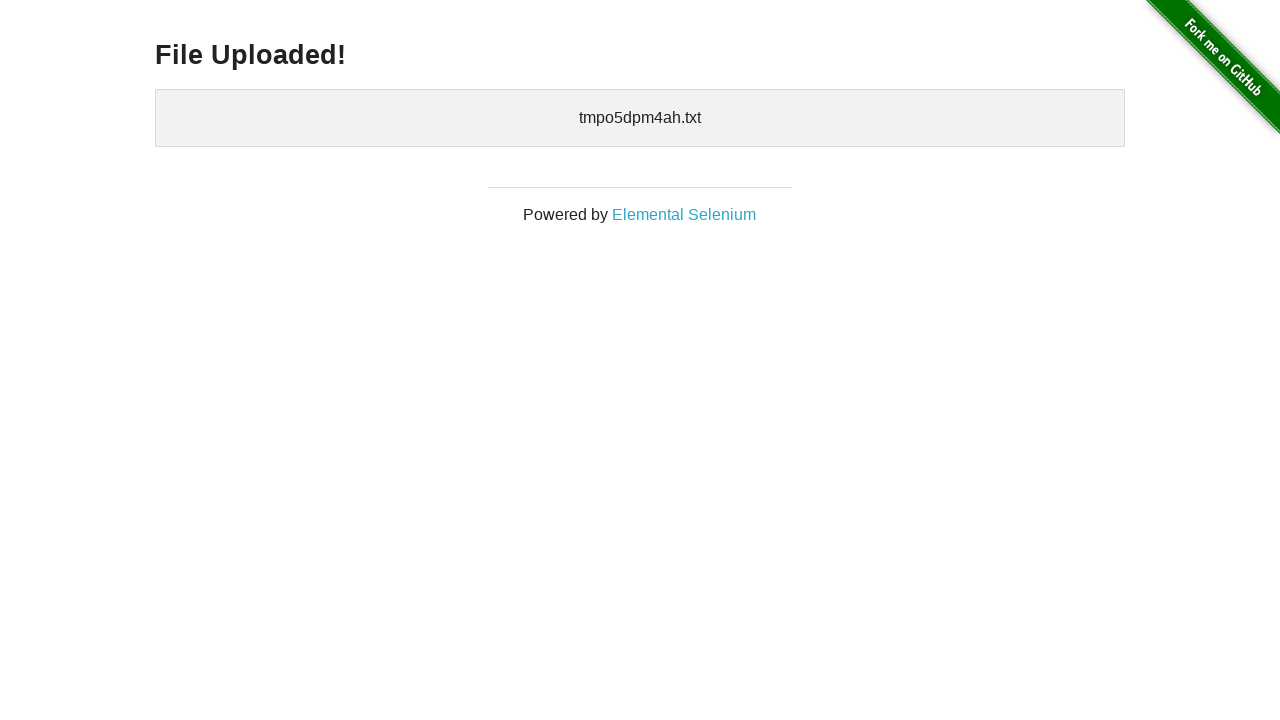